Tests that pressing Escape cancels edits to a todo item.

Starting URL: https://demo.playwright.dev/todomvc

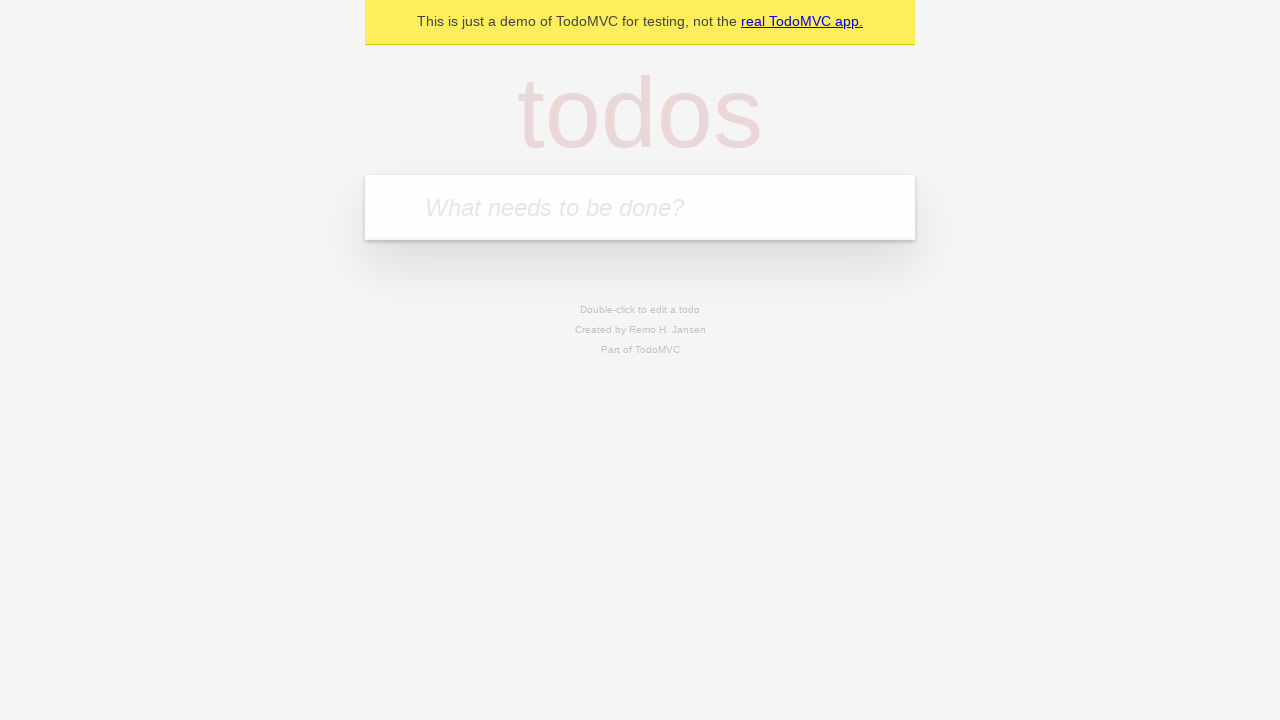

Filled input field with first todo item 'buy some cheese' on internal:attr=[placeholder="What needs to be done?"i]
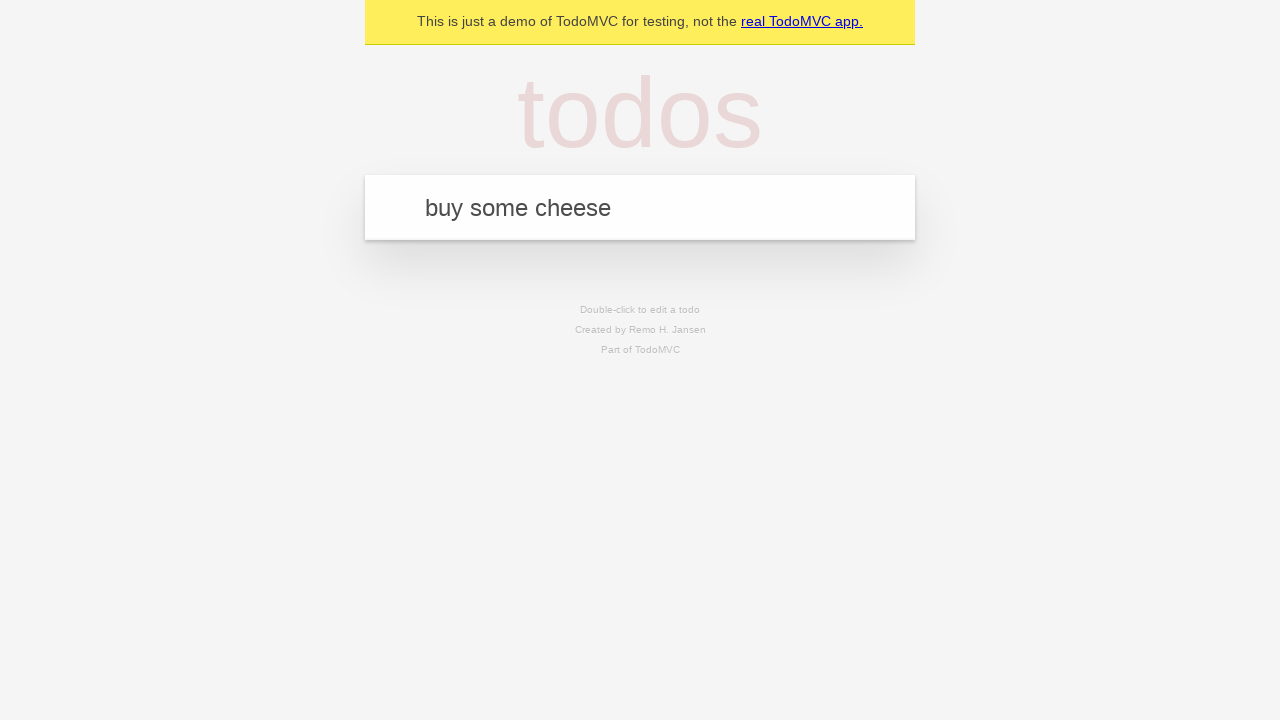

Pressed Enter to add first todo item on internal:attr=[placeholder="What needs to be done?"i]
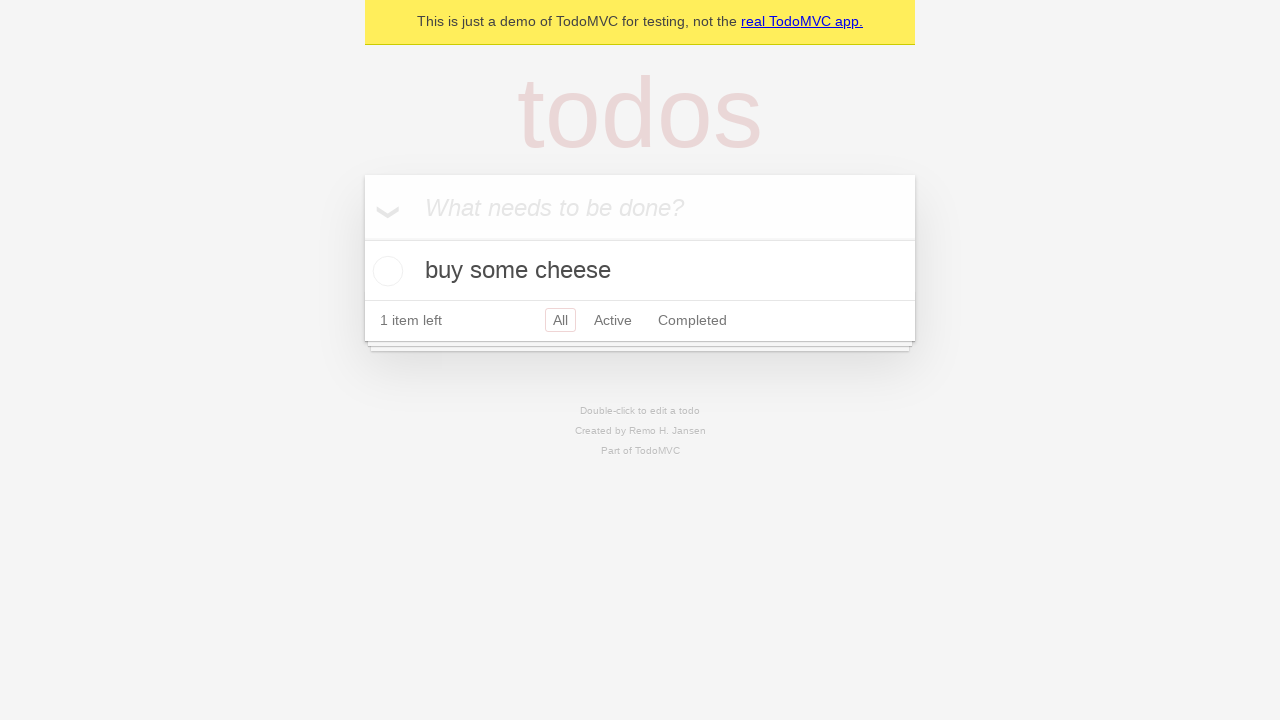

Filled input field with second todo item 'feed the cat' on internal:attr=[placeholder="What needs to be done?"i]
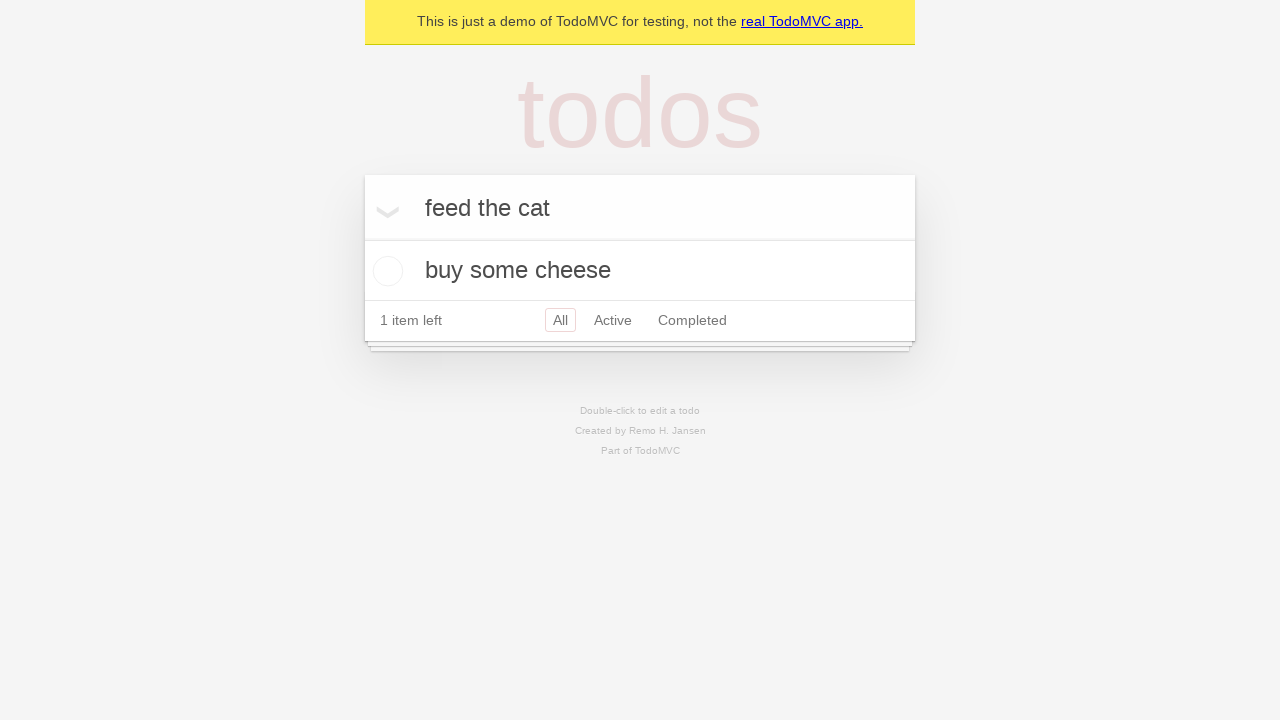

Pressed Enter to add second todo item on internal:attr=[placeholder="What needs to be done?"i]
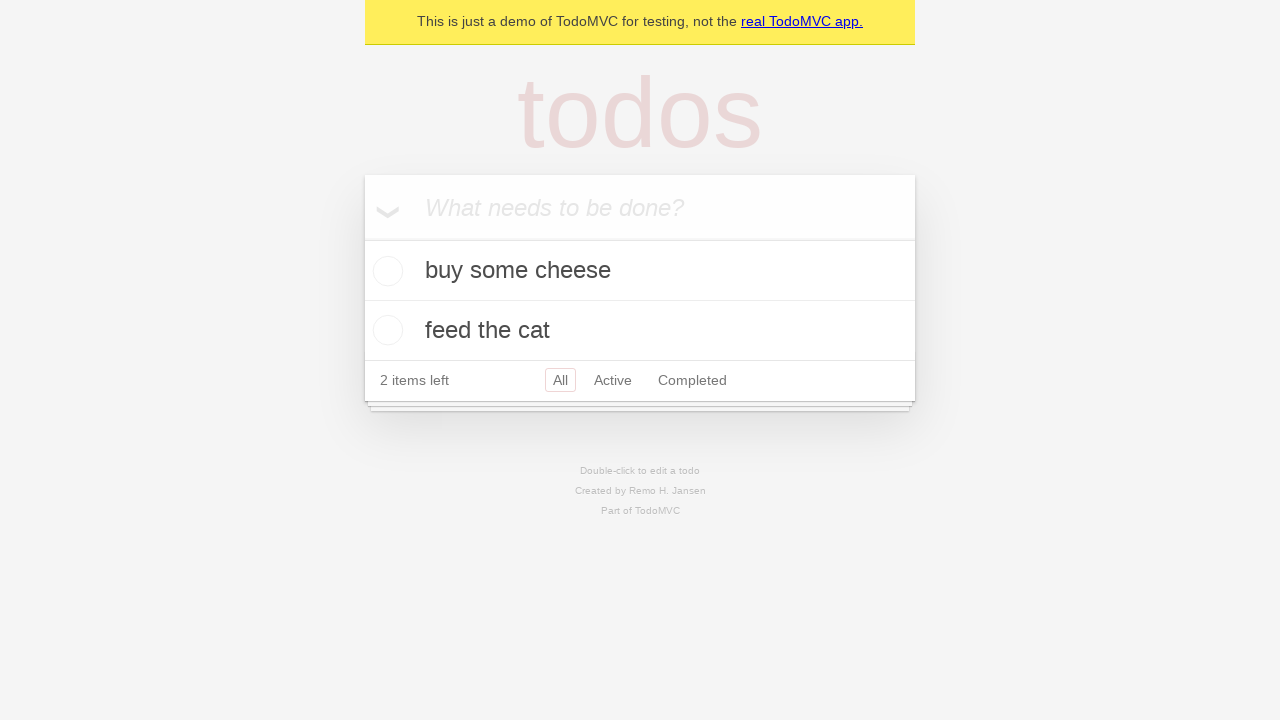

Filled input field with third todo item 'book a doctors appointment' on internal:attr=[placeholder="What needs to be done?"i]
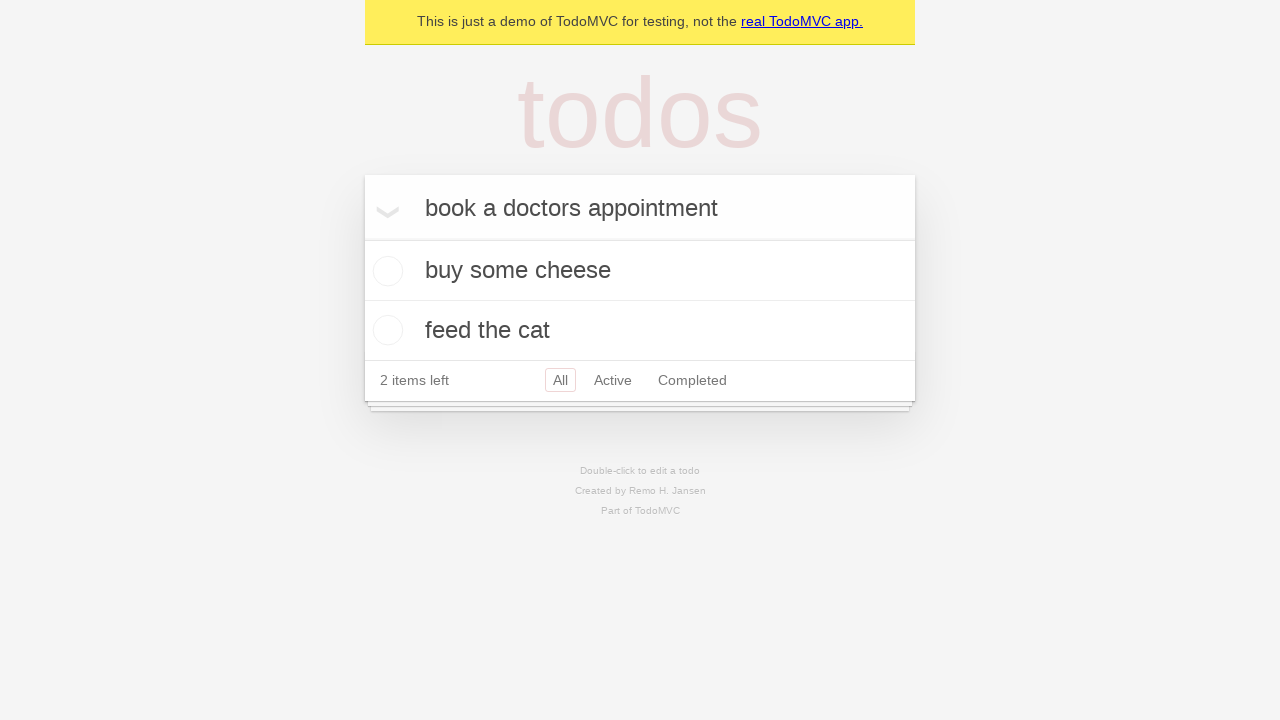

Pressed Enter to add third todo item on internal:attr=[placeholder="What needs to be done?"i]
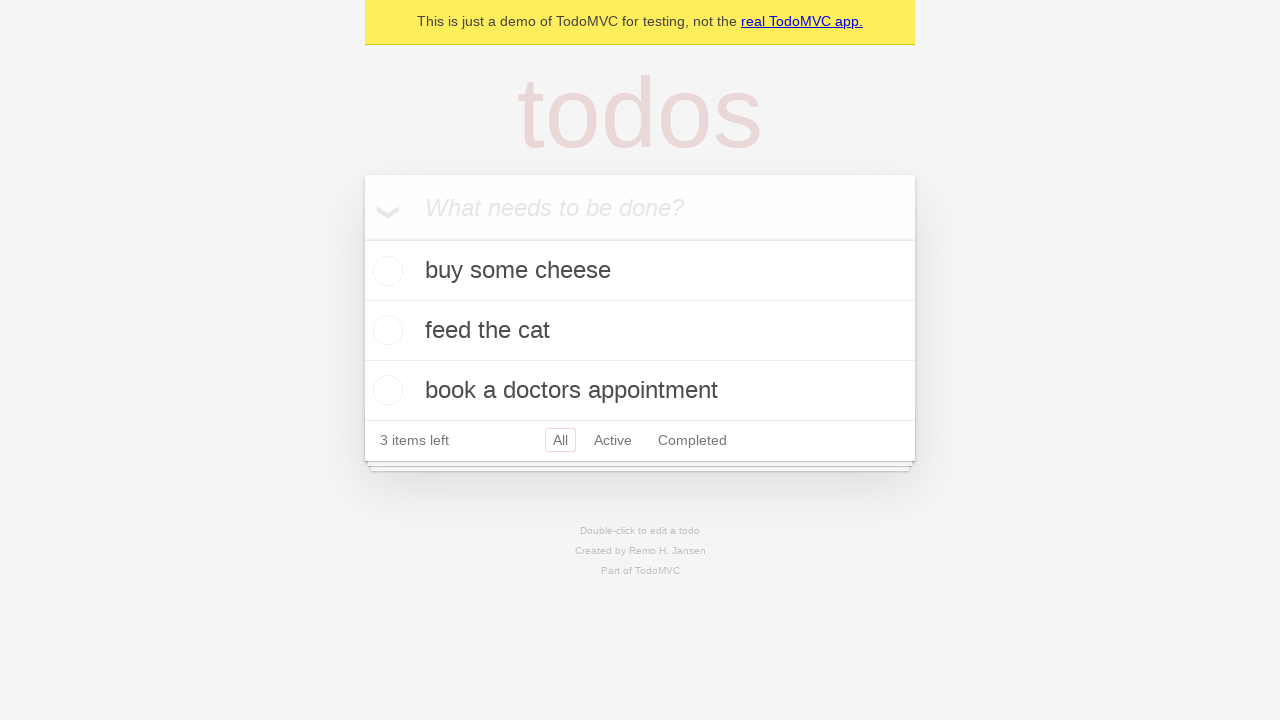

Double-clicked second todo item to enter edit mode at (640, 331) on [data-testid='todo-item'] >> nth=1
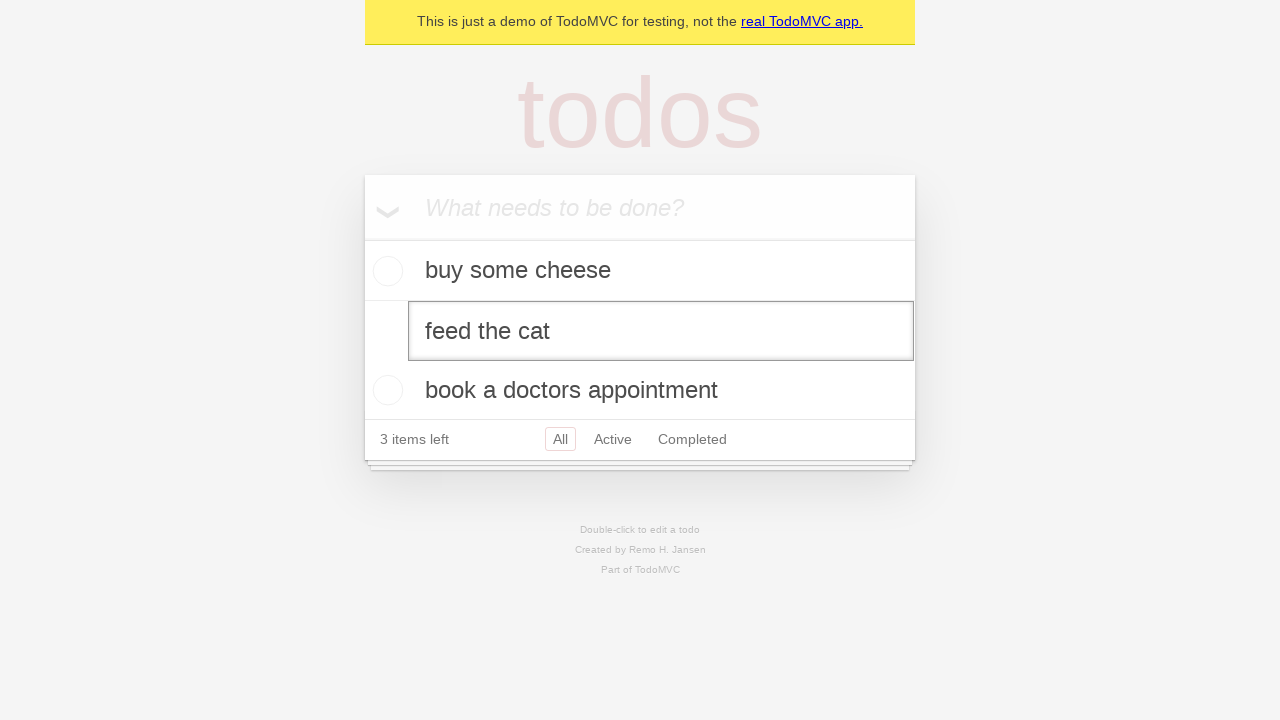

Filled edit textbox with new text 'buy some sausages' on [data-testid='todo-item'] >> nth=1 >> internal:role=textbox[name="Edit"i]
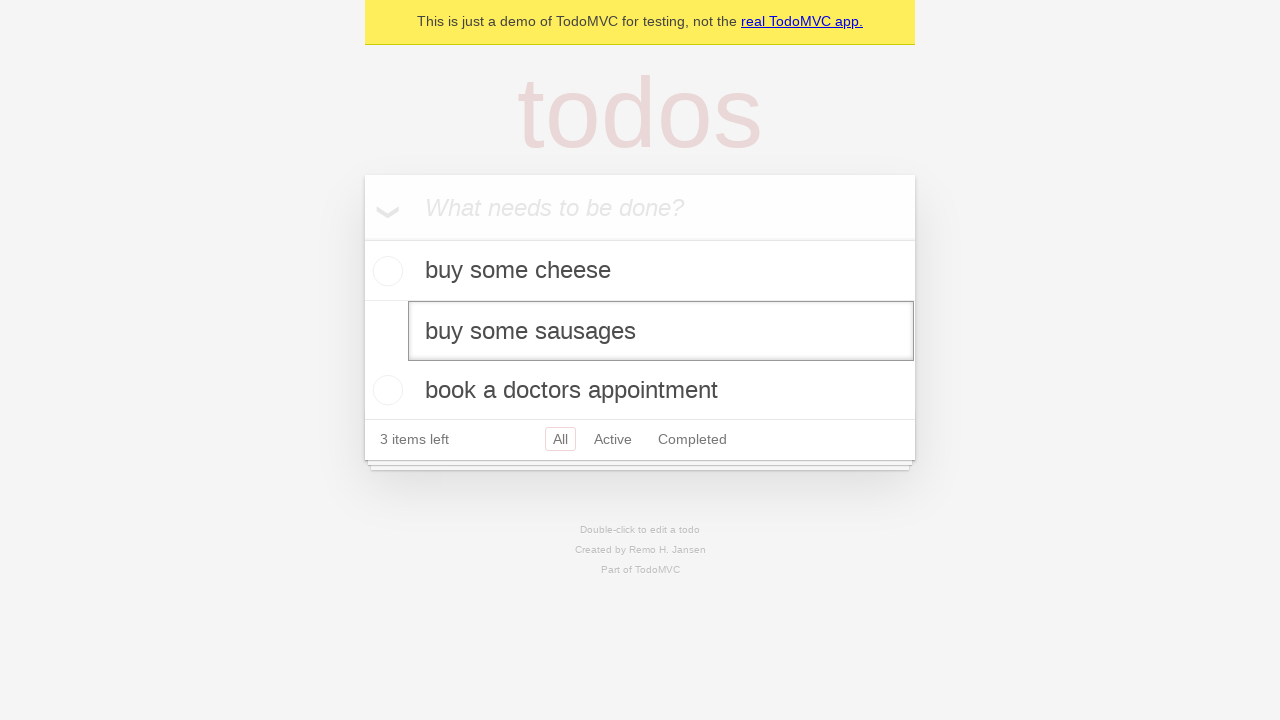

Pressed Escape to cancel edit and revert to original todo text on [data-testid='todo-item'] >> nth=1 >> internal:role=textbox[name="Edit"i]
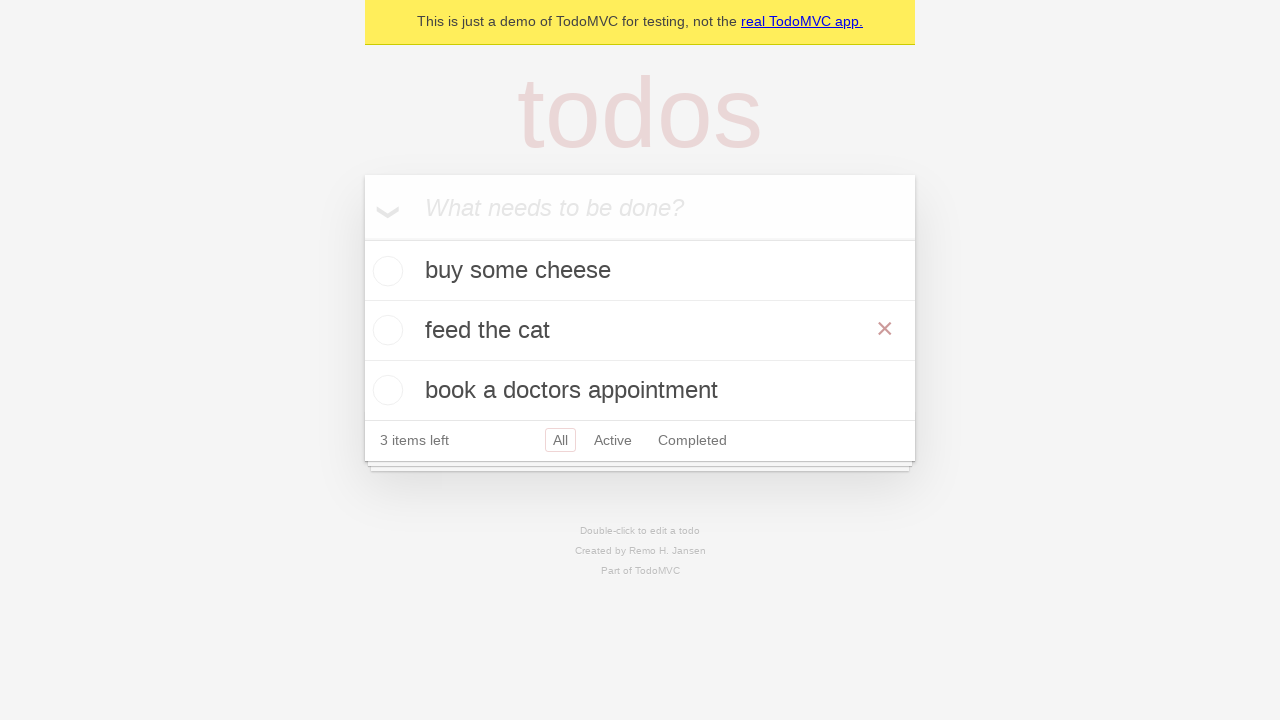

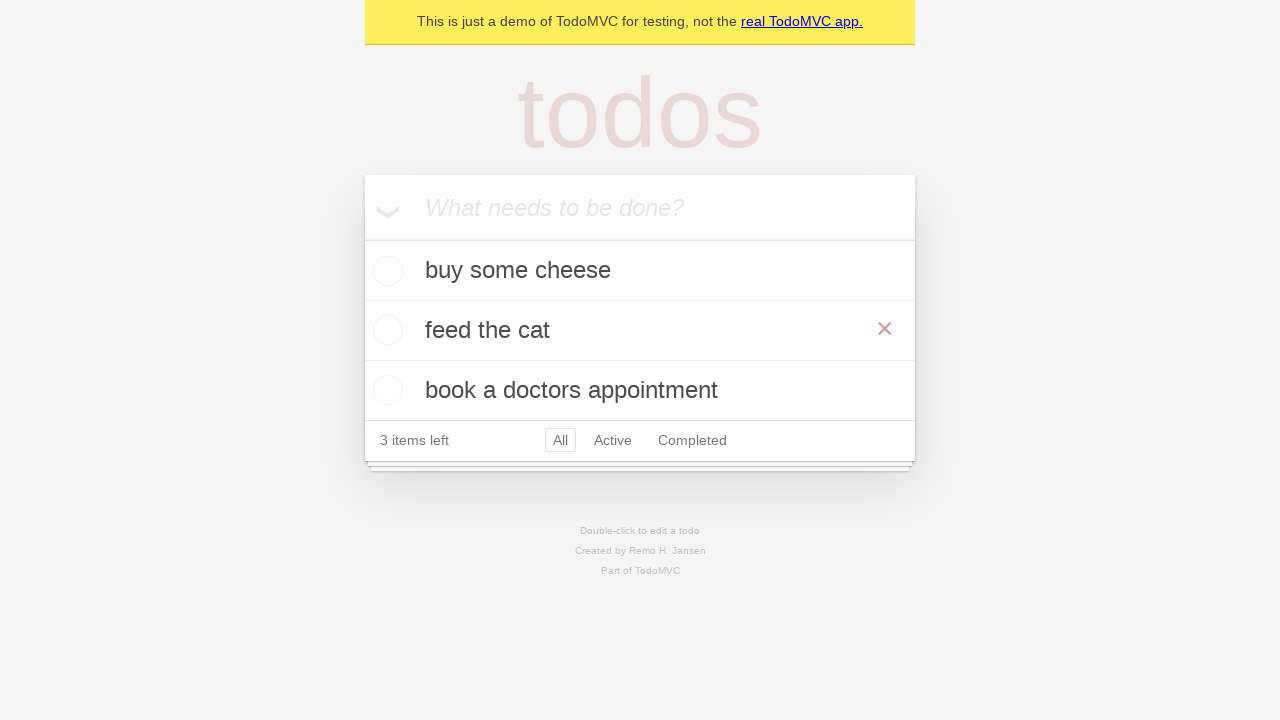